Tests implicit wait functionality by clicking a start button and waiting for "Hello World!" text to appear after dynamic loading

Starting URL: http://the-internet.herokuapp.com/dynamic_loading/2

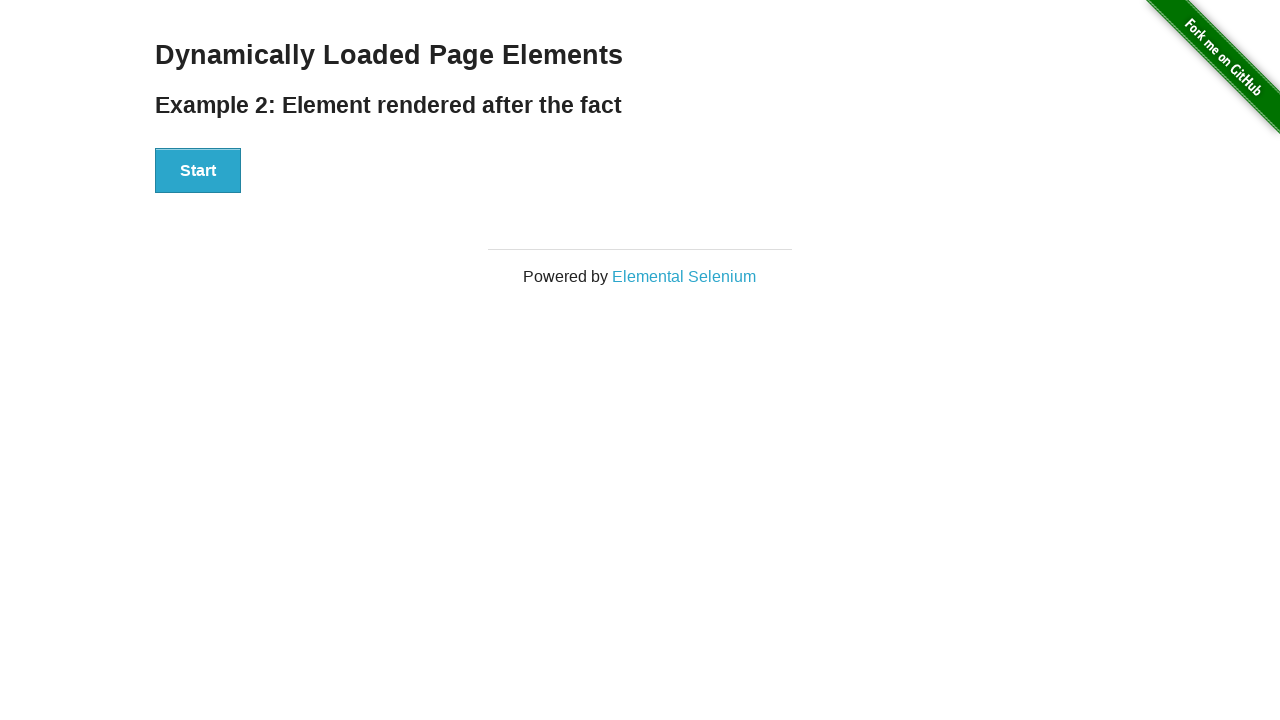

Clicked Start button to trigger dynamic loading at (198, 171) on xpath=//button[contains(text(),'Start')]
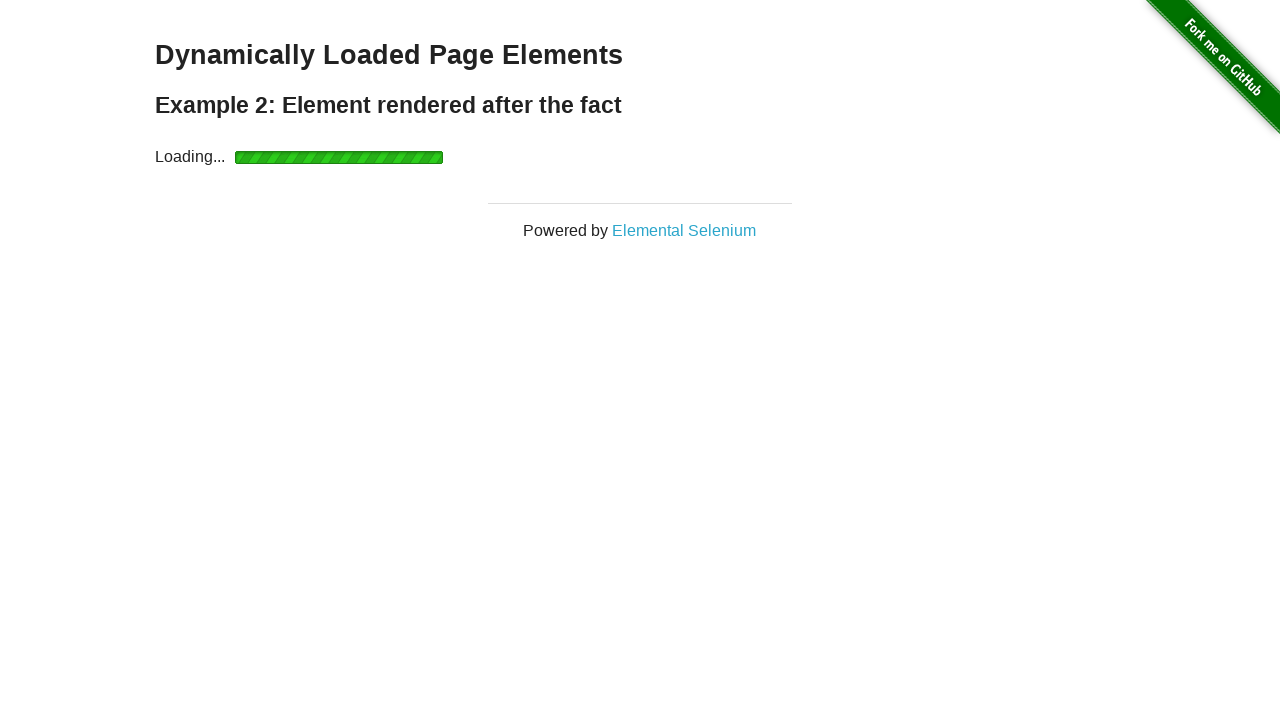

Waited for 'Hello World!' text to appear (implicit wait complete)
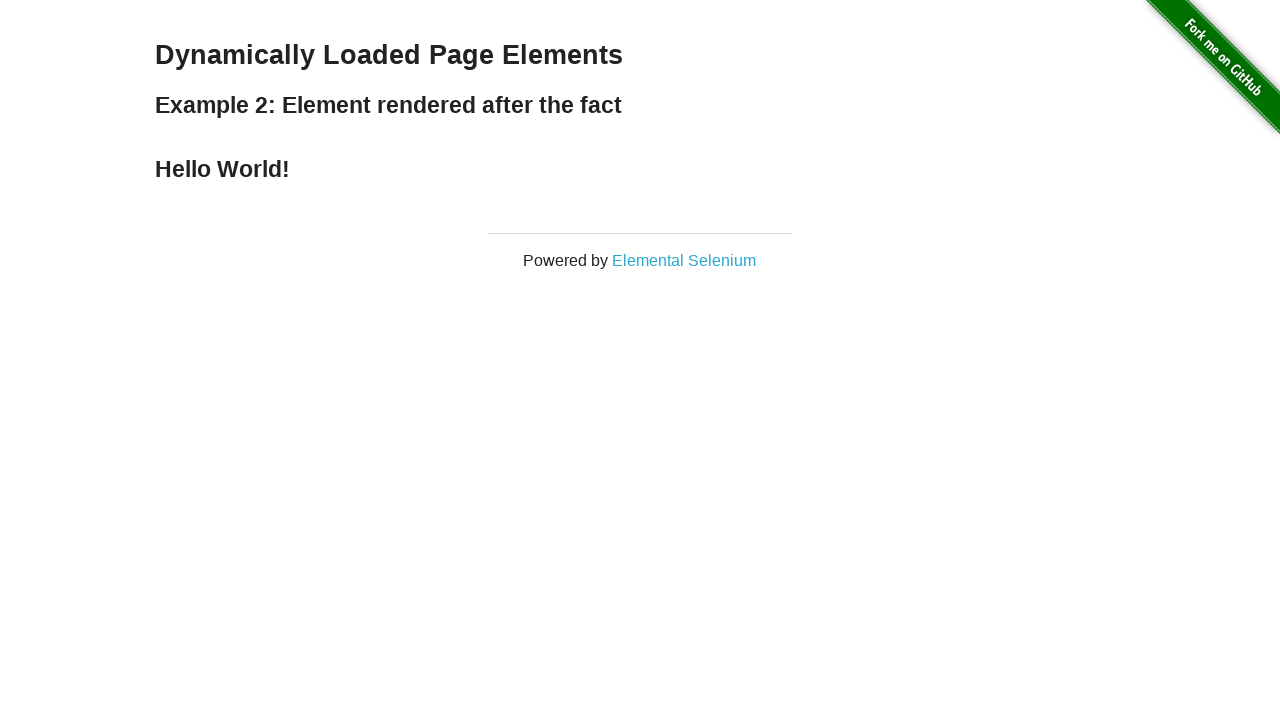

Retrieved 'Hello World!' text content
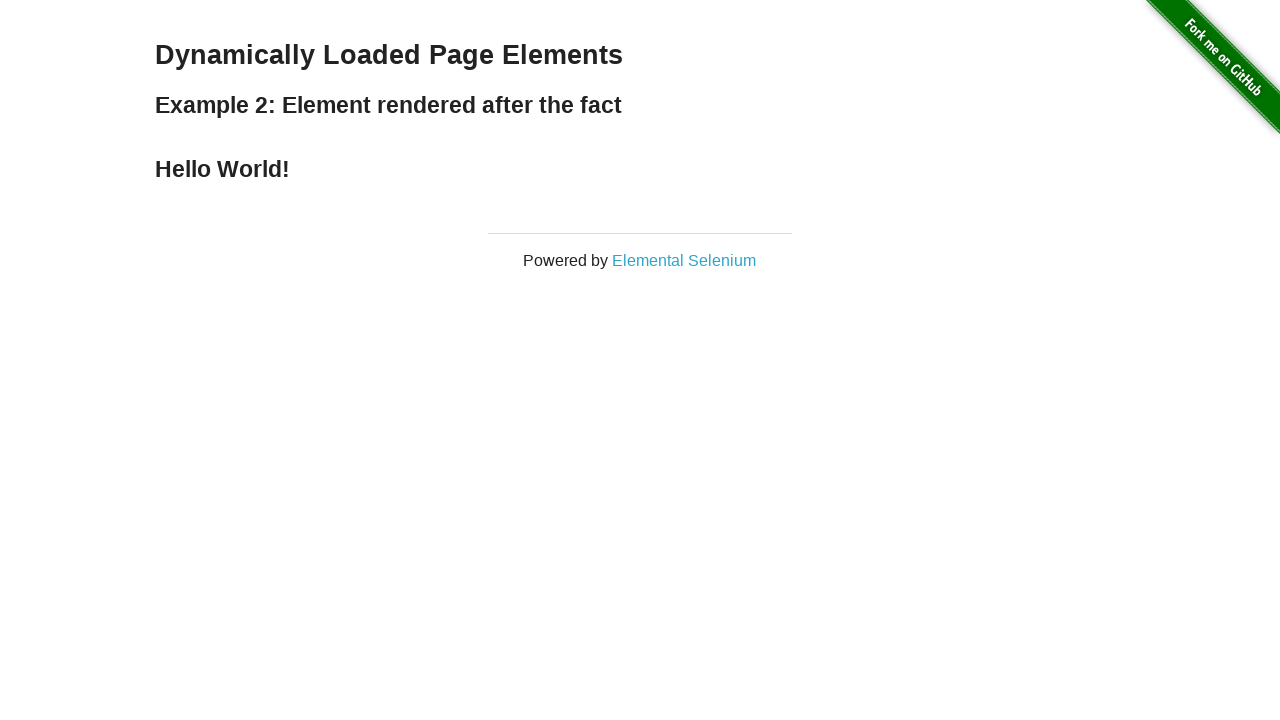

Verified text content equals 'Hello World!' - test passed
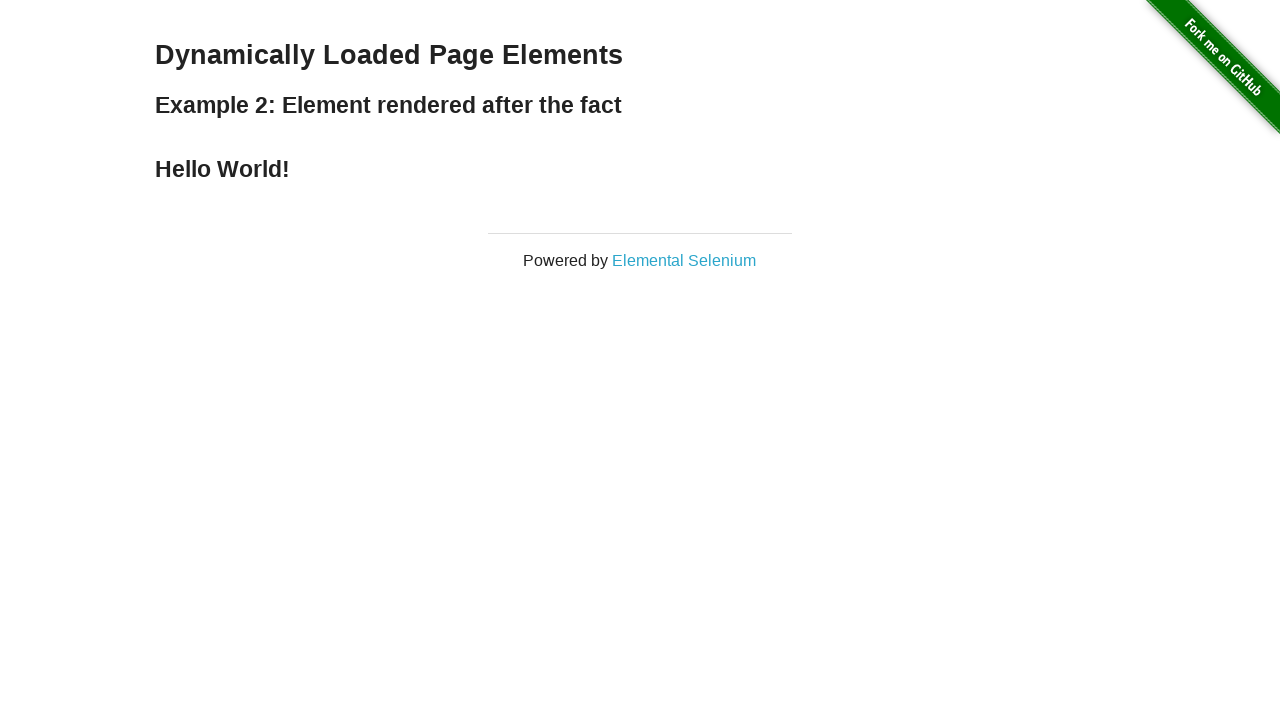

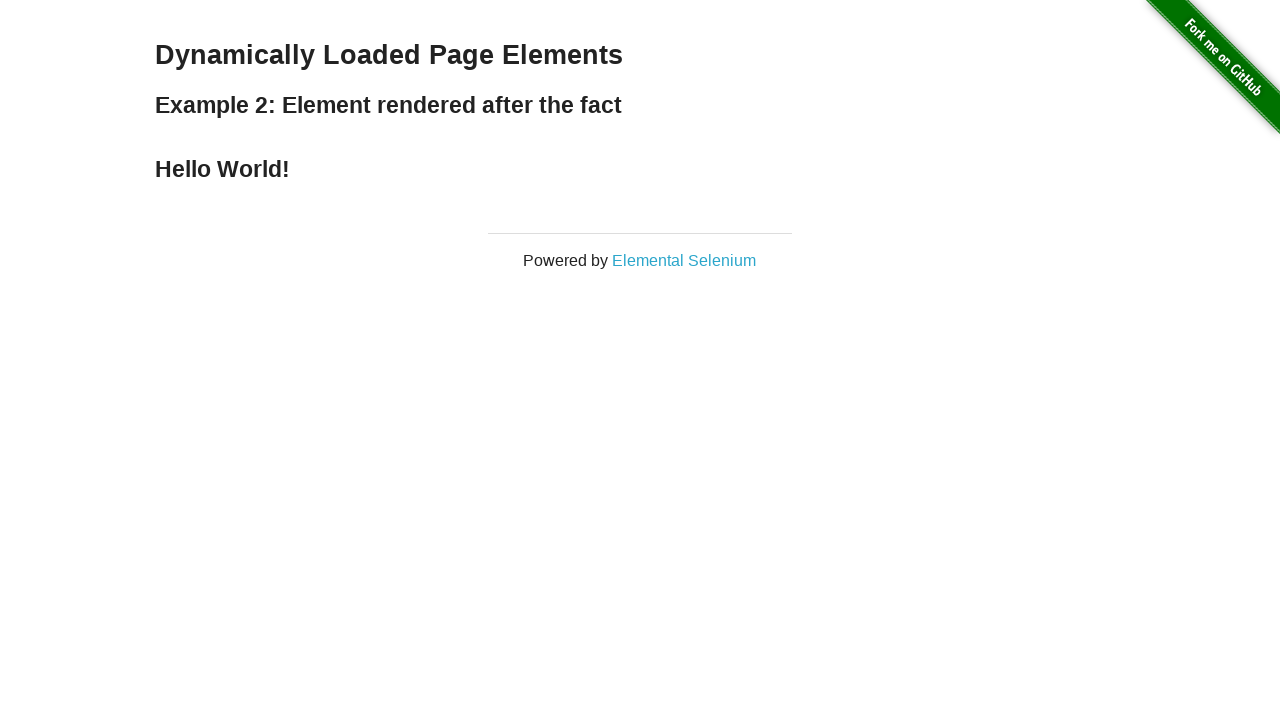